Tests keyboard key press functionality by sending the space key and left arrow key to an element and verifying the displayed result text shows which key was pressed.

Starting URL: http://the-internet.herokuapp.com/key_presses

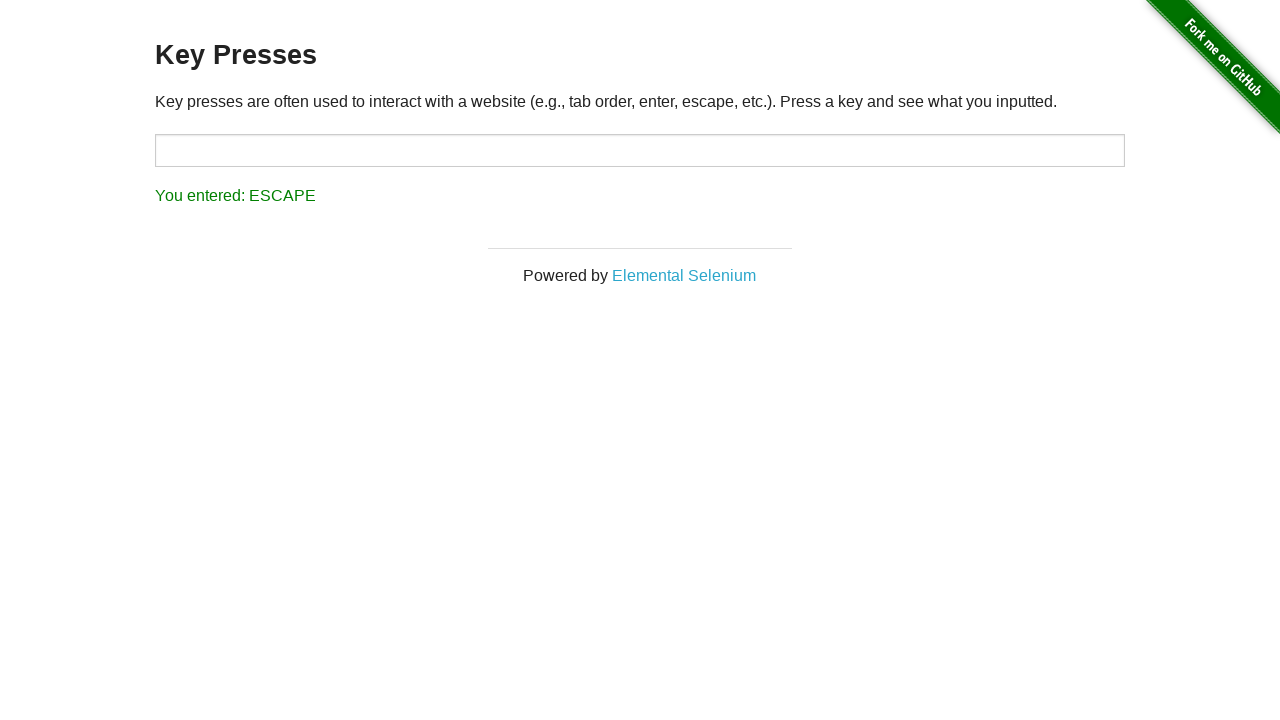

Navigated to key presses test page
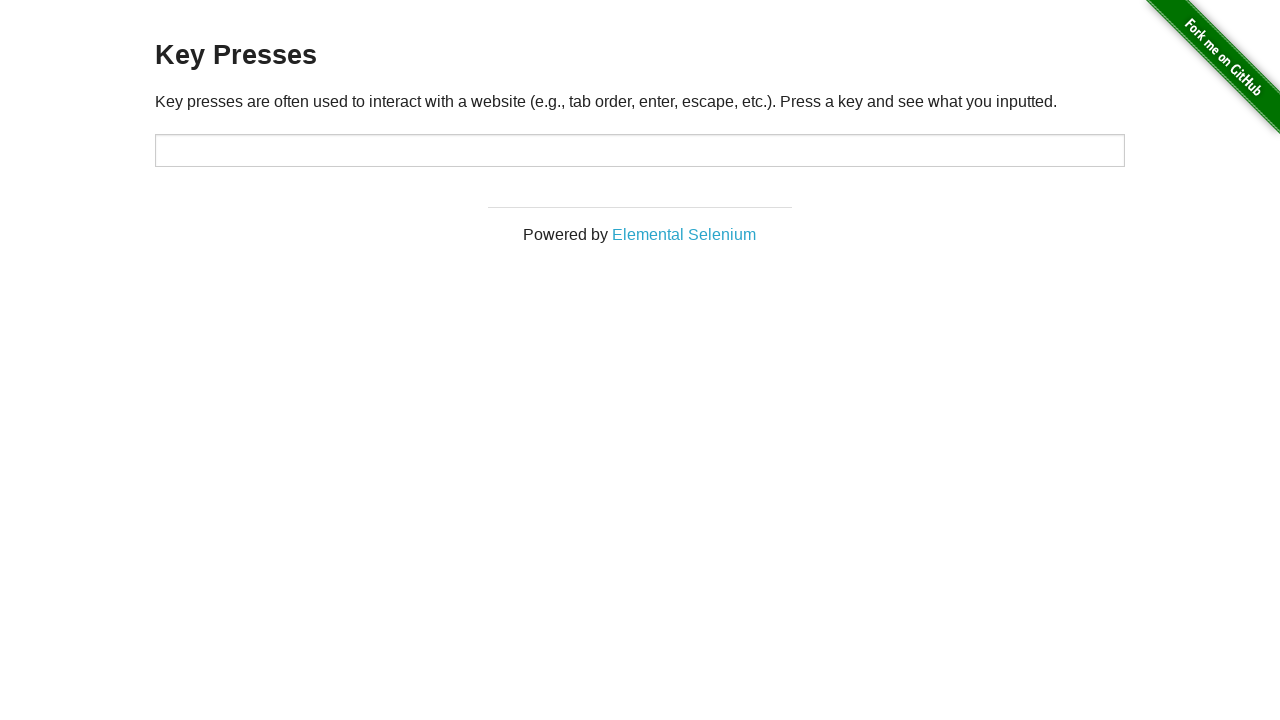

Pressed Space key on target element on #target
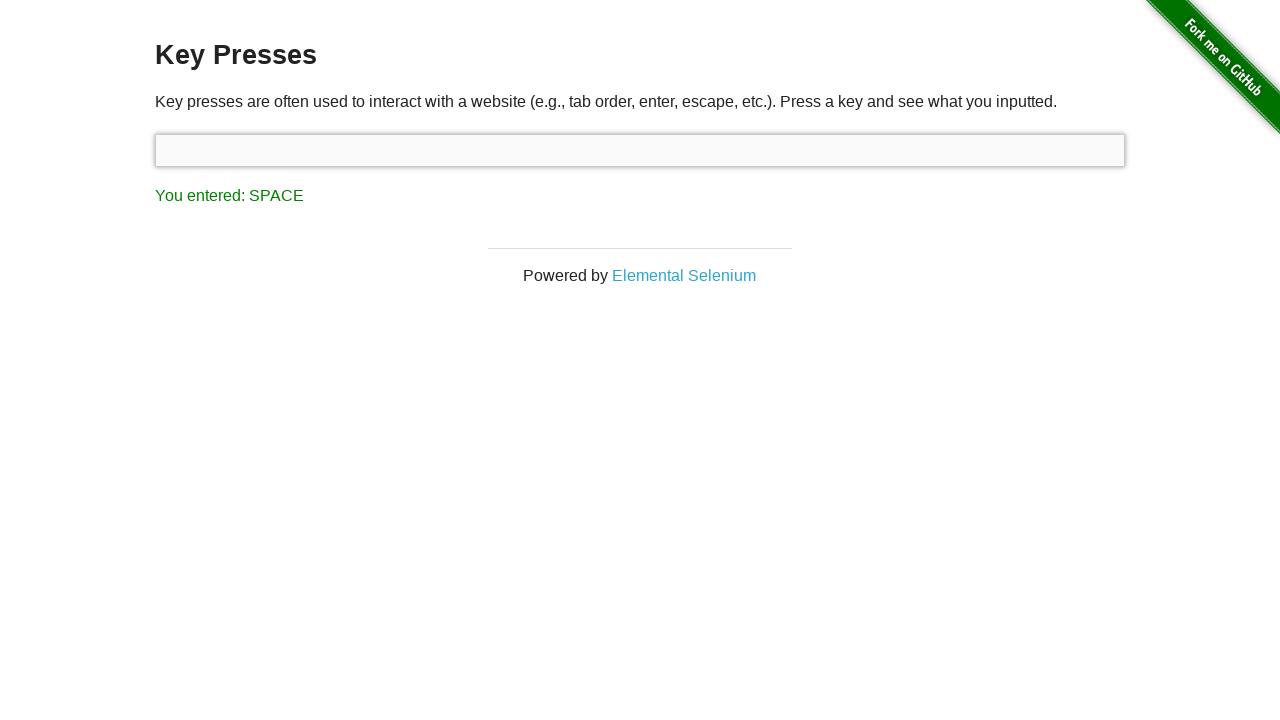

Result element loaded after Space key press
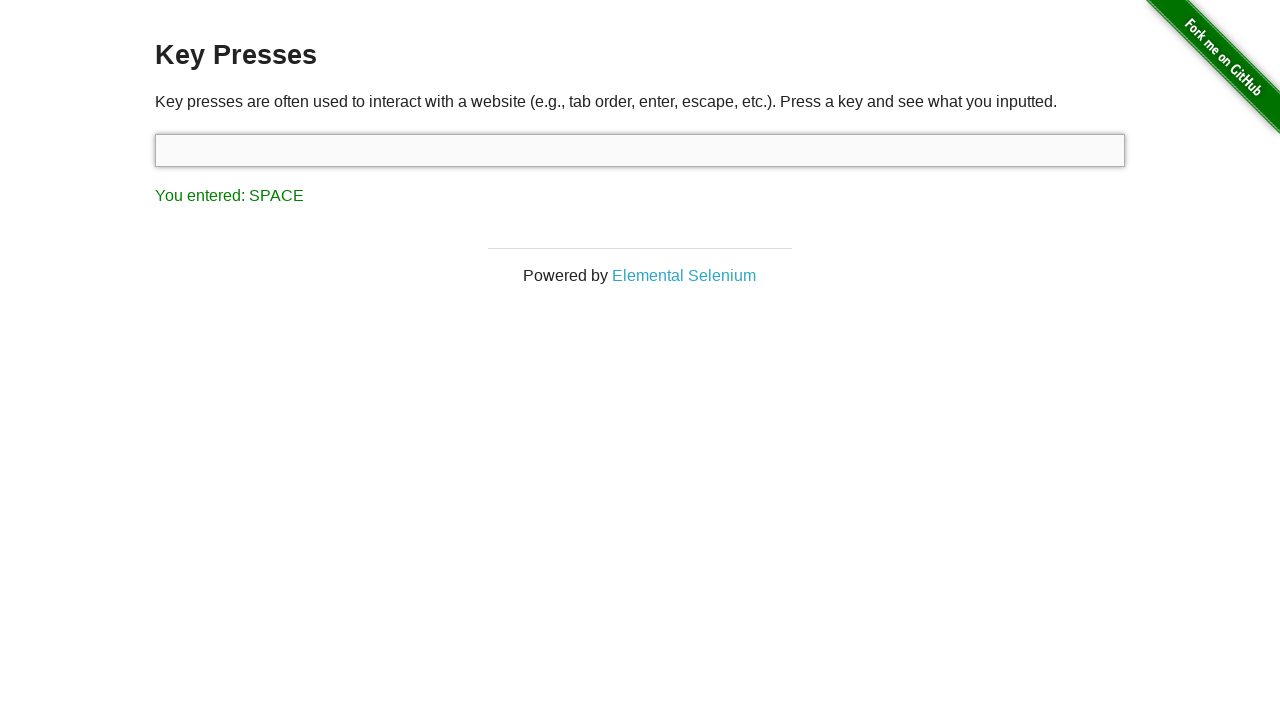

Verified result text shows 'You entered: SPACE'
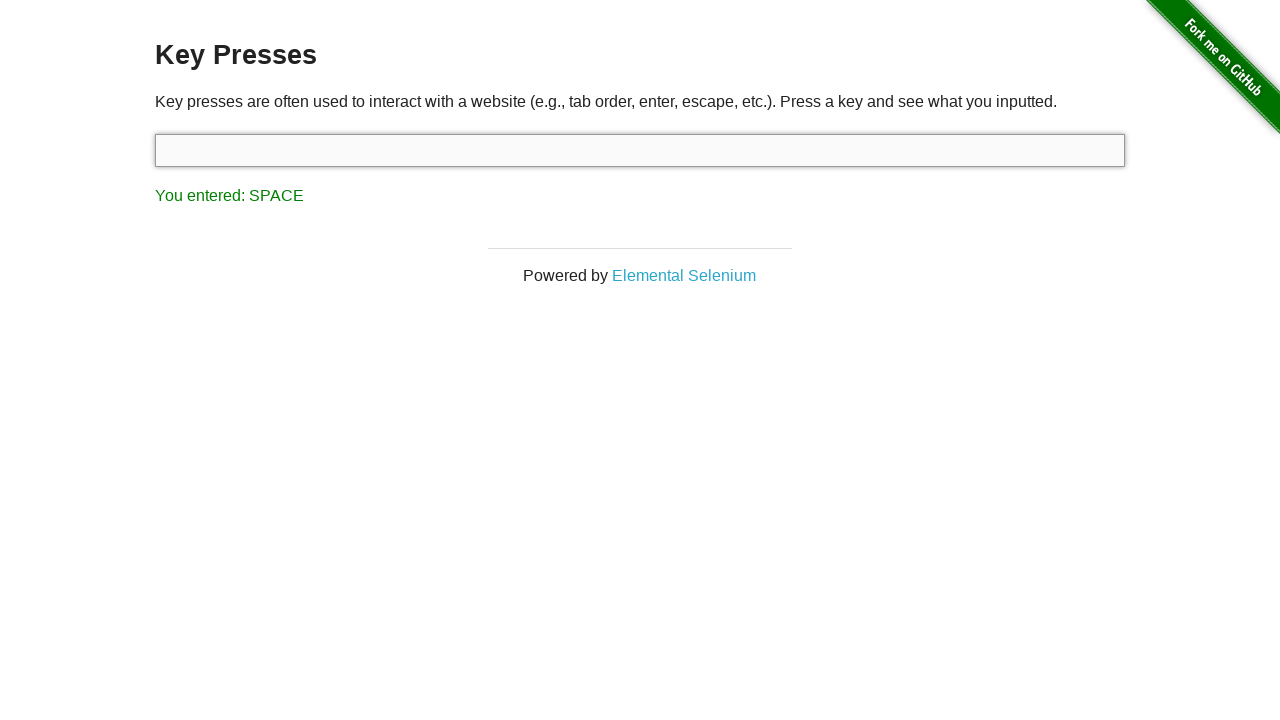

Pressed Left Arrow key on target element on #target
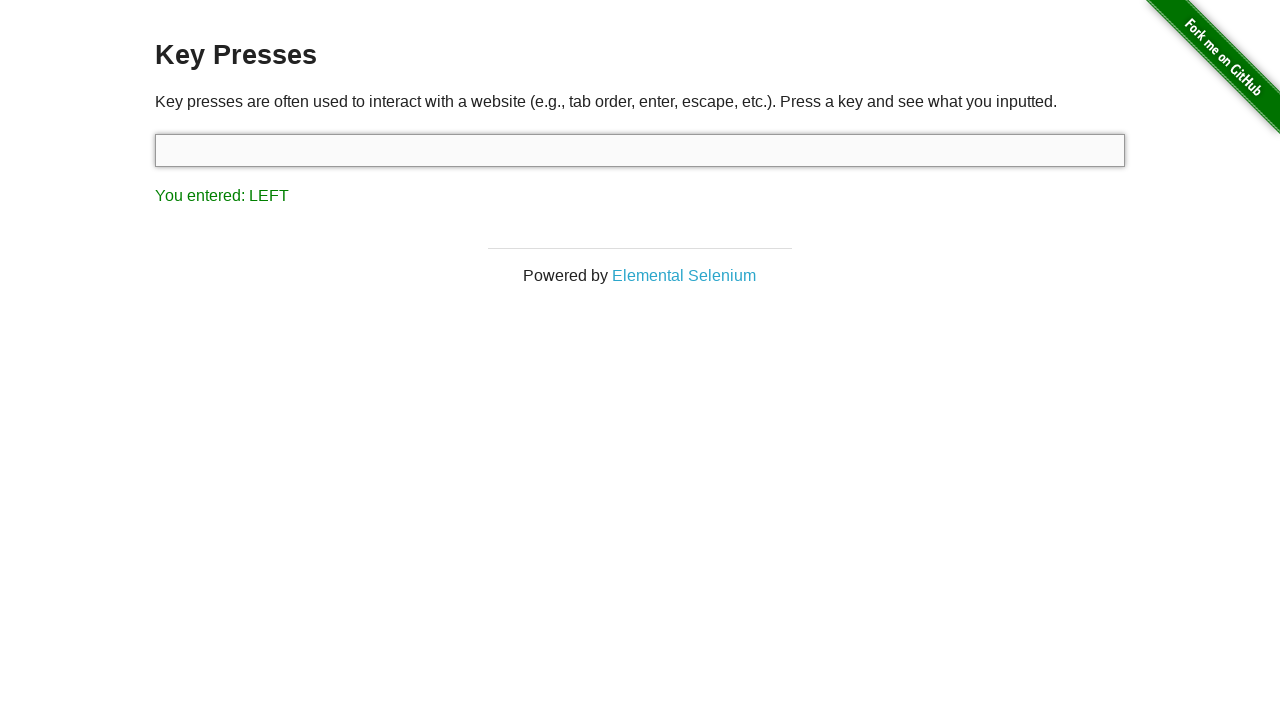

Verified result text shows 'You entered: LEFT'
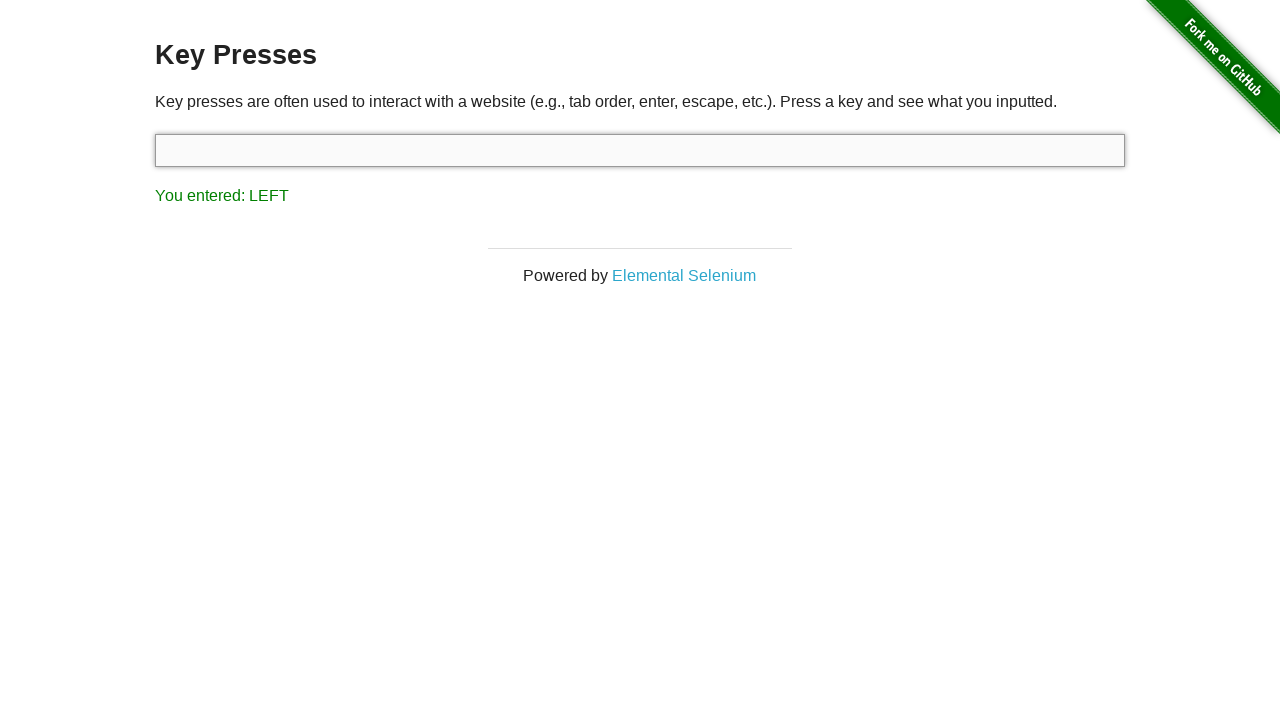

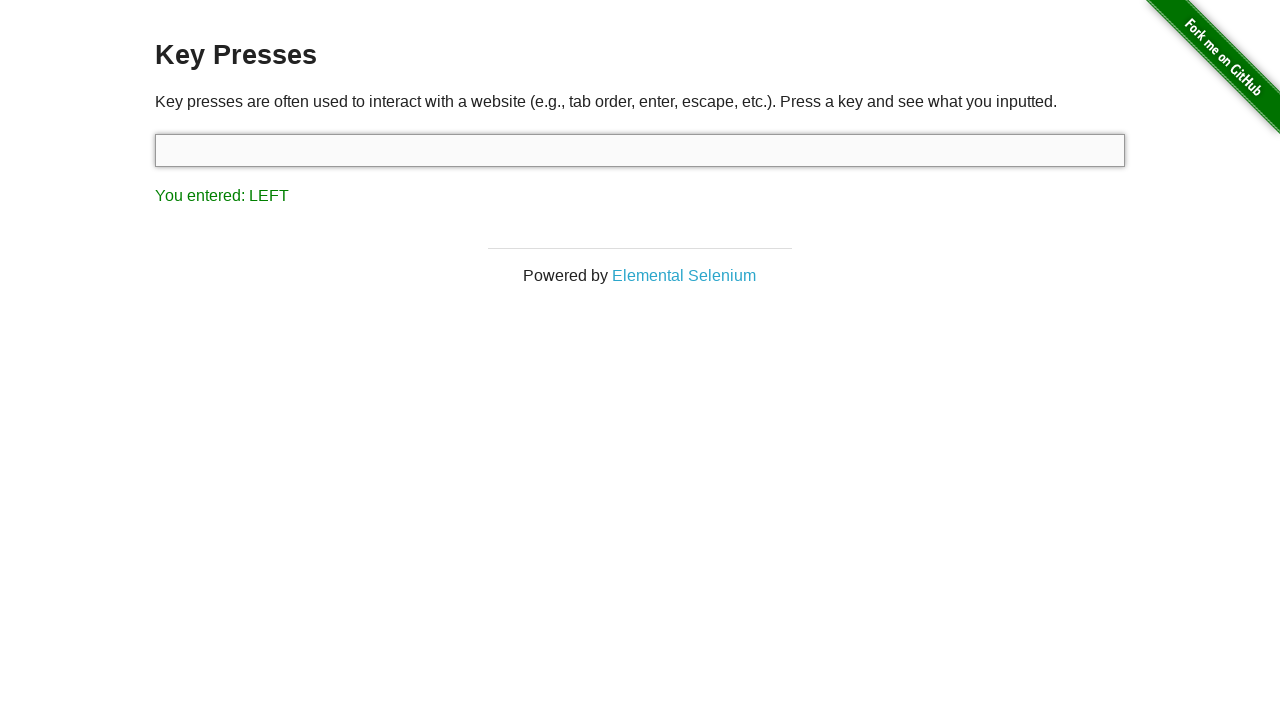